Tests adding multiple elements by clicking and then removing them all

Starting URL: https://the-internet.herokuapp.com/add_remove_elements/

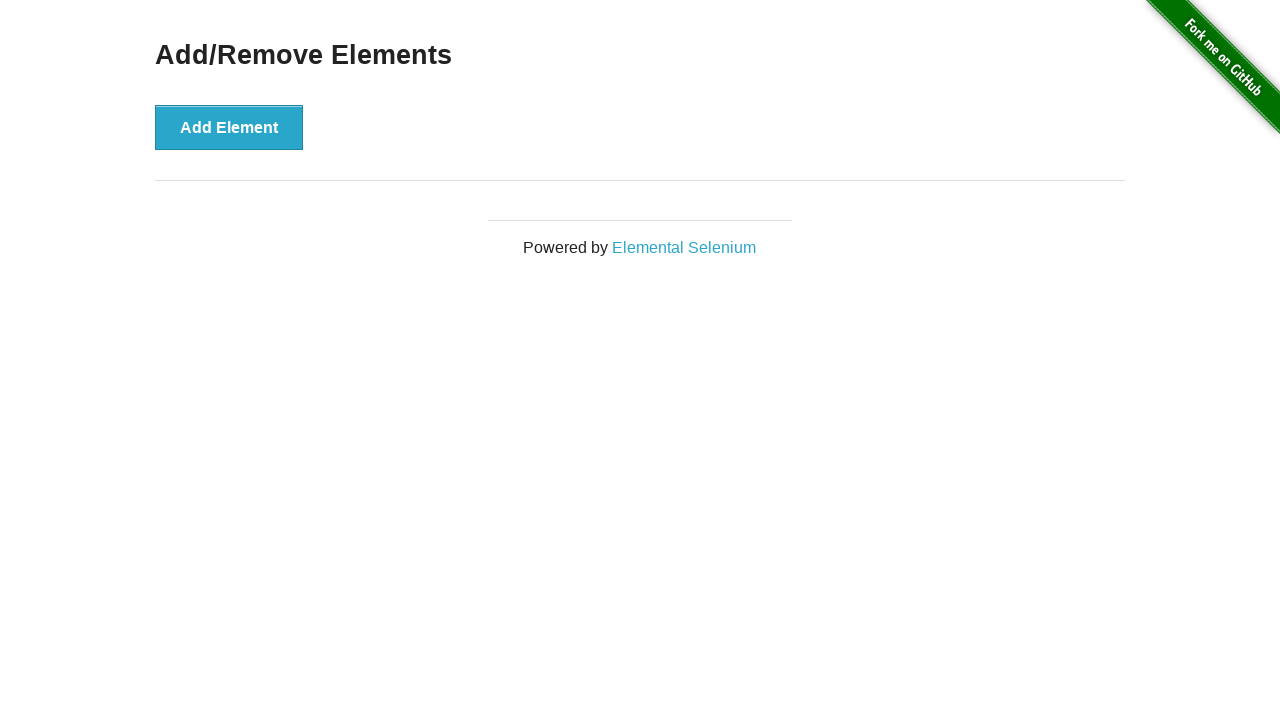

Clicked 'Add Element' button 10 times to create 10 elements at (229, 127) on internal:text="Add Element"i
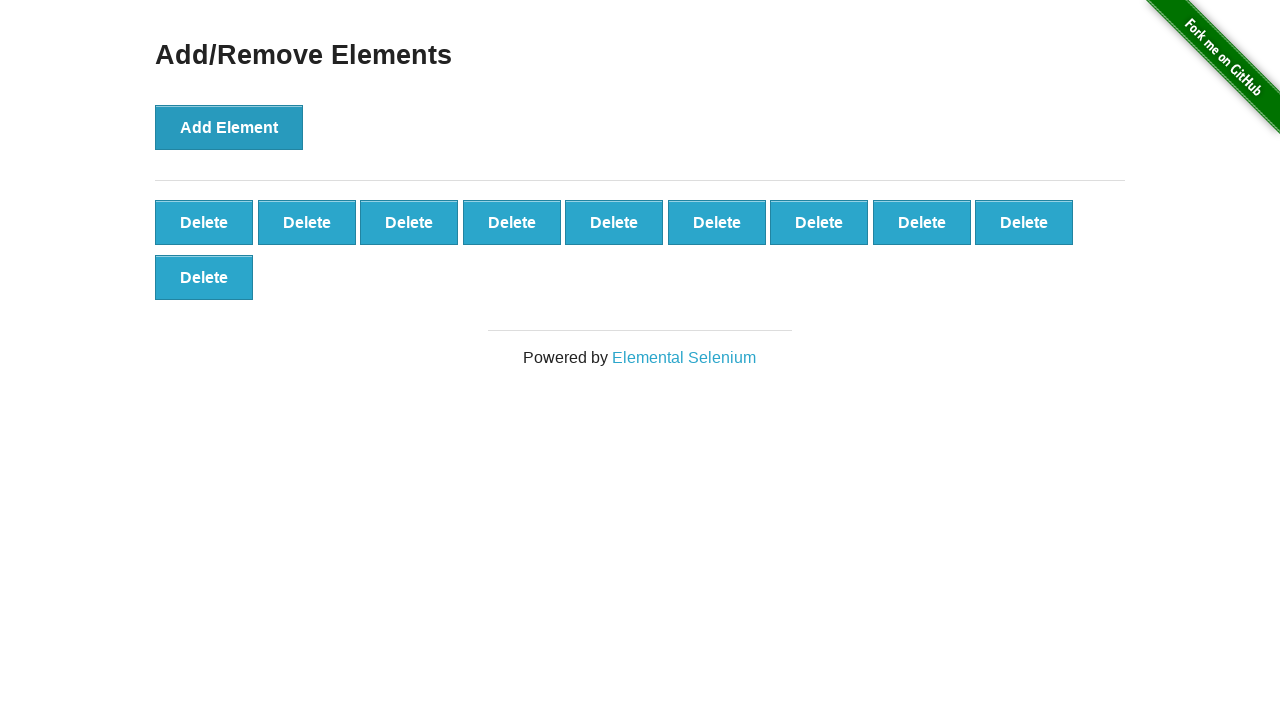

Clicked 'Remove' button to delete element 1 of 10 at (204, 222) on xpath=//button[@class='added-manually'][1]
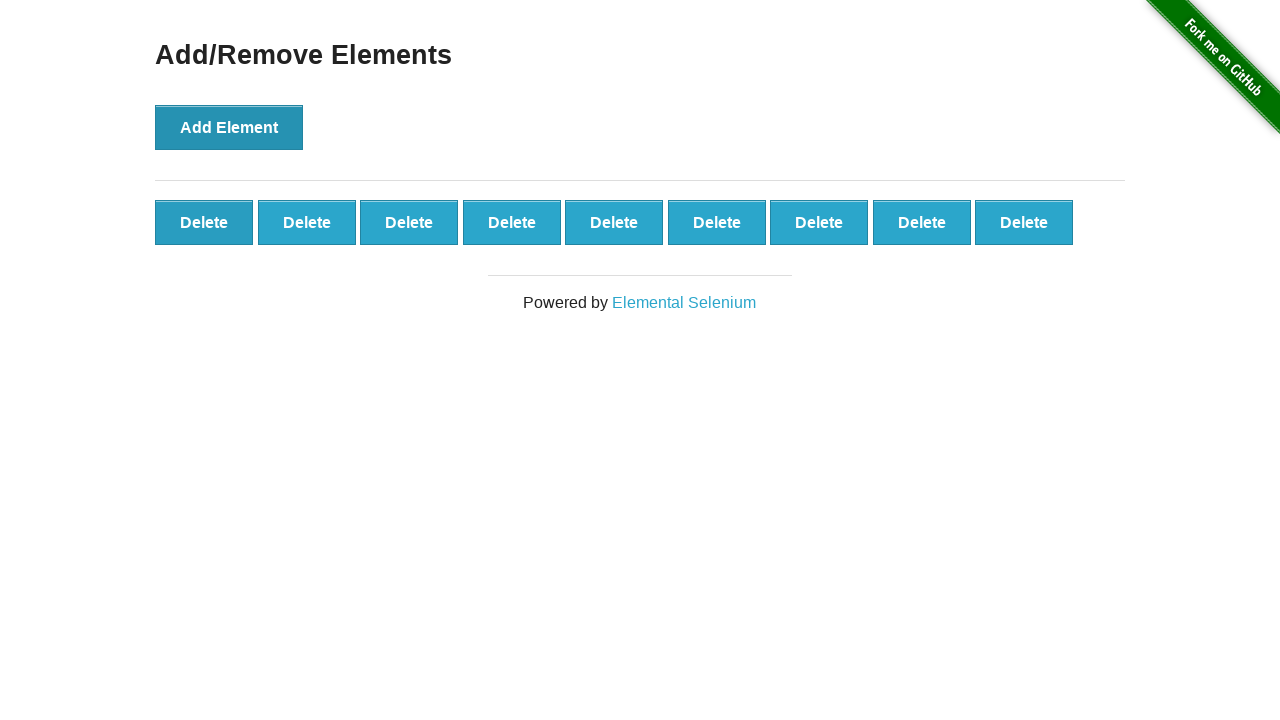

Clicked 'Remove' button to delete element 2 of 10 at (204, 222) on xpath=//button[@class='added-manually'][1]
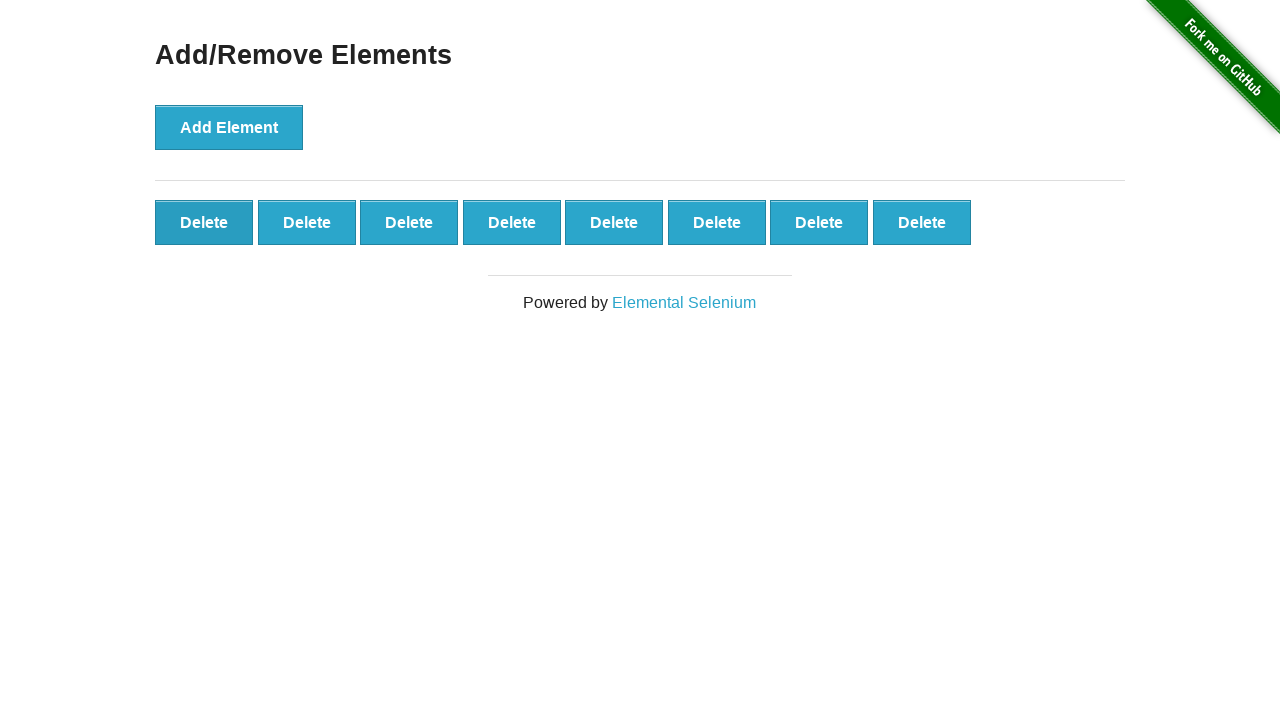

Clicked 'Remove' button to delete element 3 of 10 at (204, 222) on xpath=//button[@class='added-manually'][1]
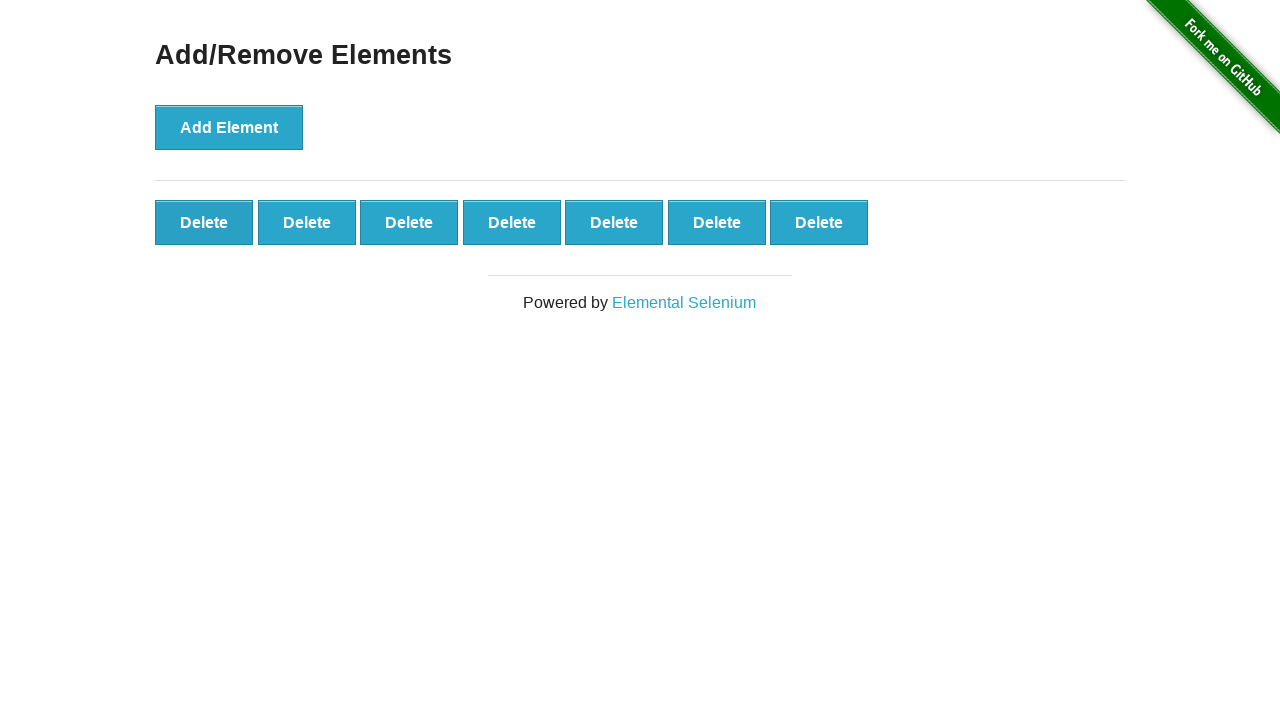

Clicked 'Remove' button to delete element 4 of 10 at (204, 222) on xpath=//button[@class='added-manually'][1]
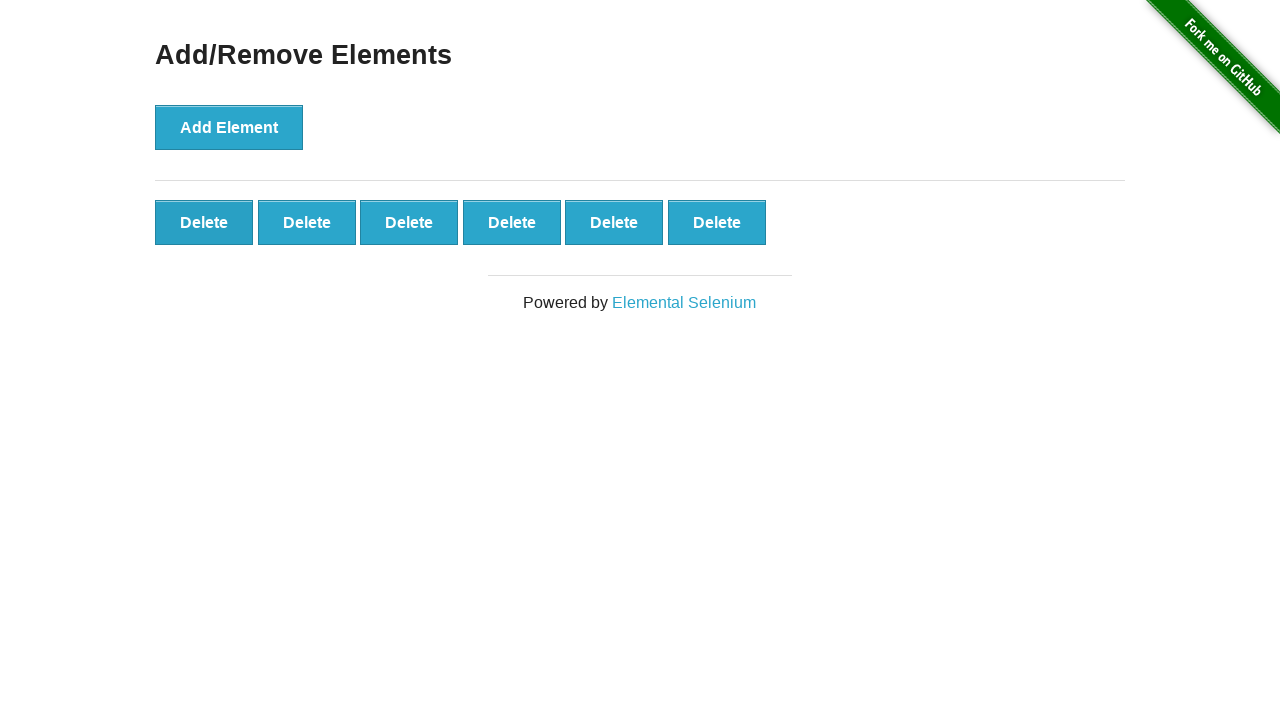

Clicked 'Remove' button to delete element 5 of 10 at (204, 222) on xpath=//button[@class='added-manually'][1]
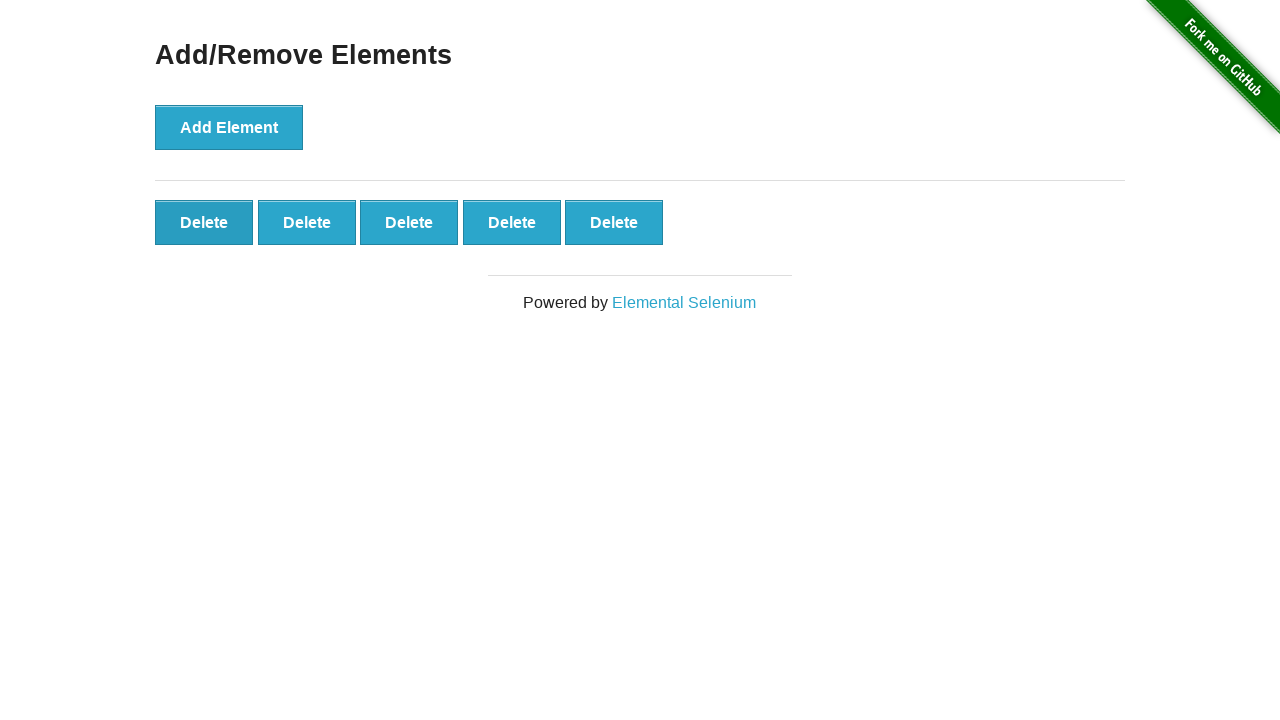

Clicked 'Remove' button to delete element 6 of 10 at (204, 222) on xpath=//button[@class='added-manually'][1]
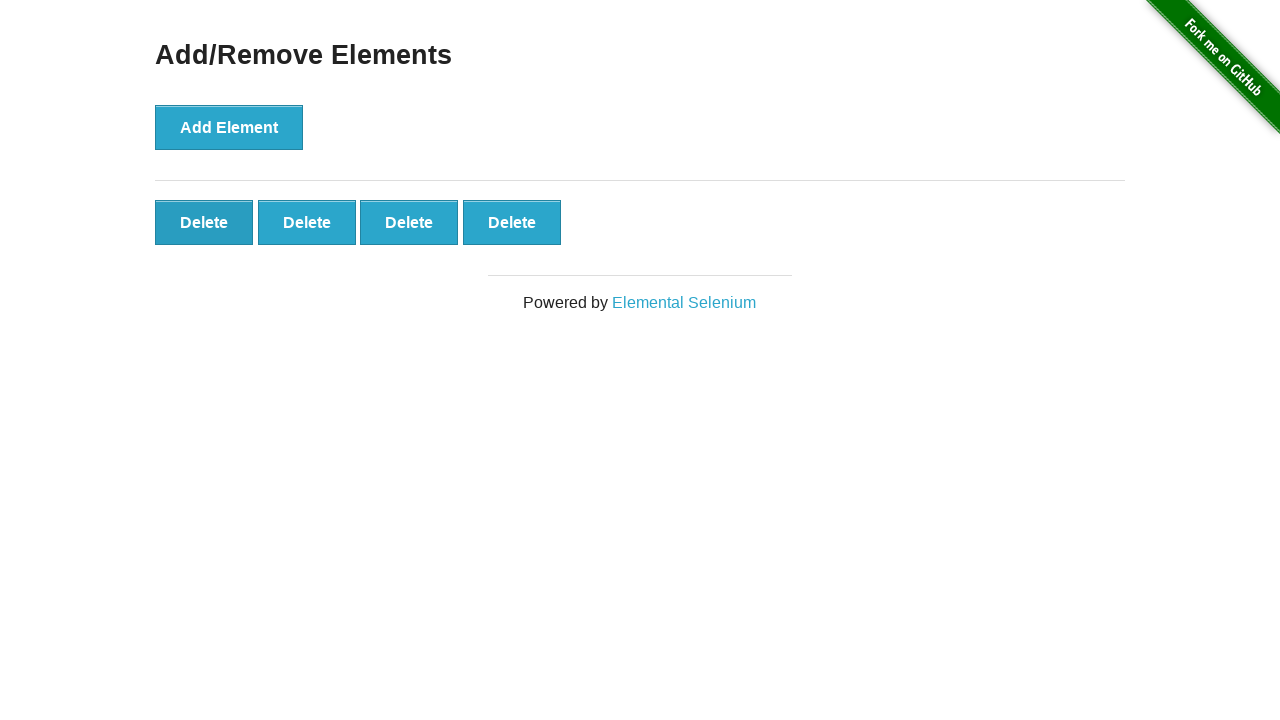

Clicked 'Remove' button to delete element 7 of 10 at (204, 222) on xpath=//button[@class='added-manually'][1]
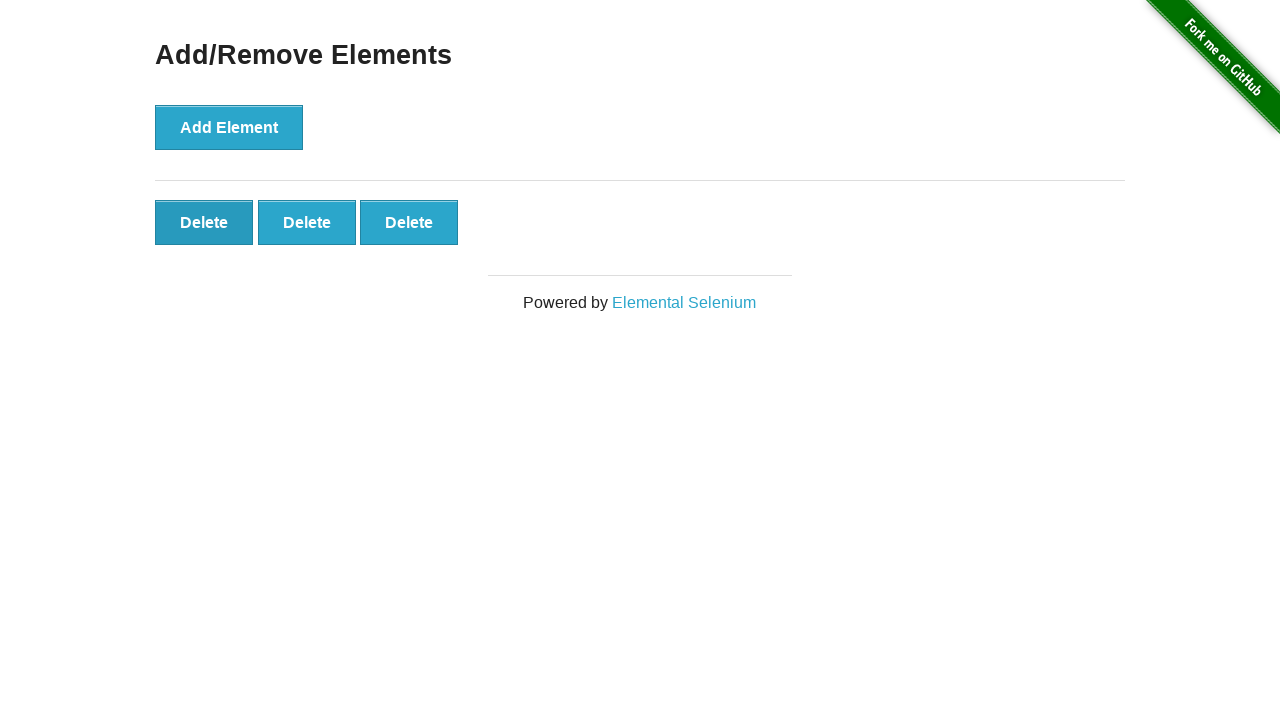

Clicked 'Remove' button to delete element 8 of 10 at (204, 222) on xpath=//button[@class='added-manually'][1]
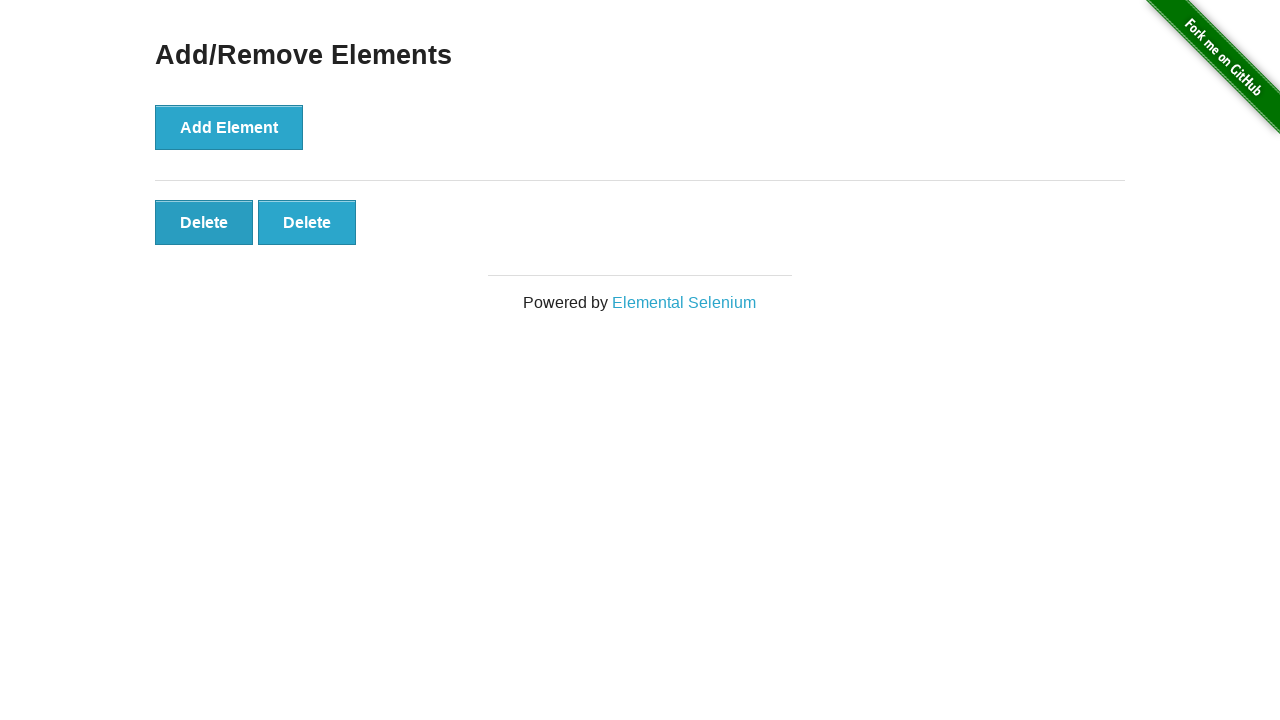

Clicked 'Remove' button to delete element 9 of 10 at (204, 222) on xpath=//button[@class='added-manually'][1]
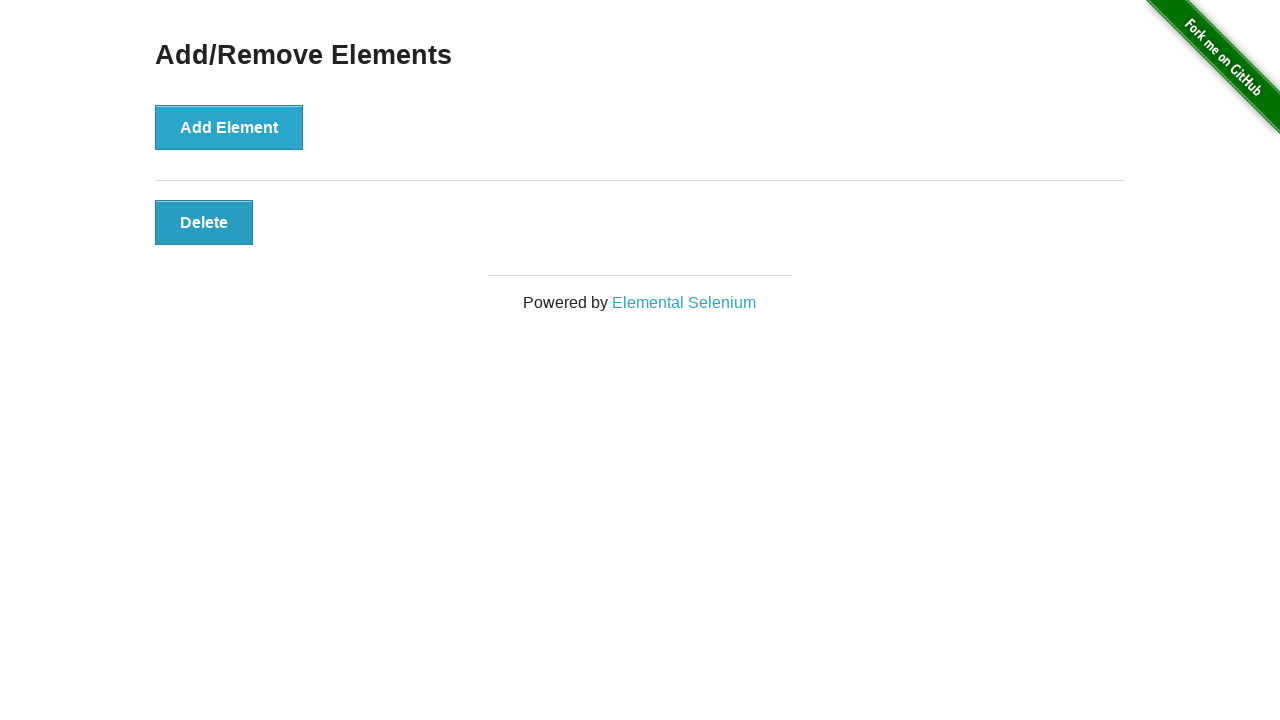

Clicked 'Remove' button to delete element 10 of 10 at (204, 222) on xpath=//button[@class='added-manually'][1]
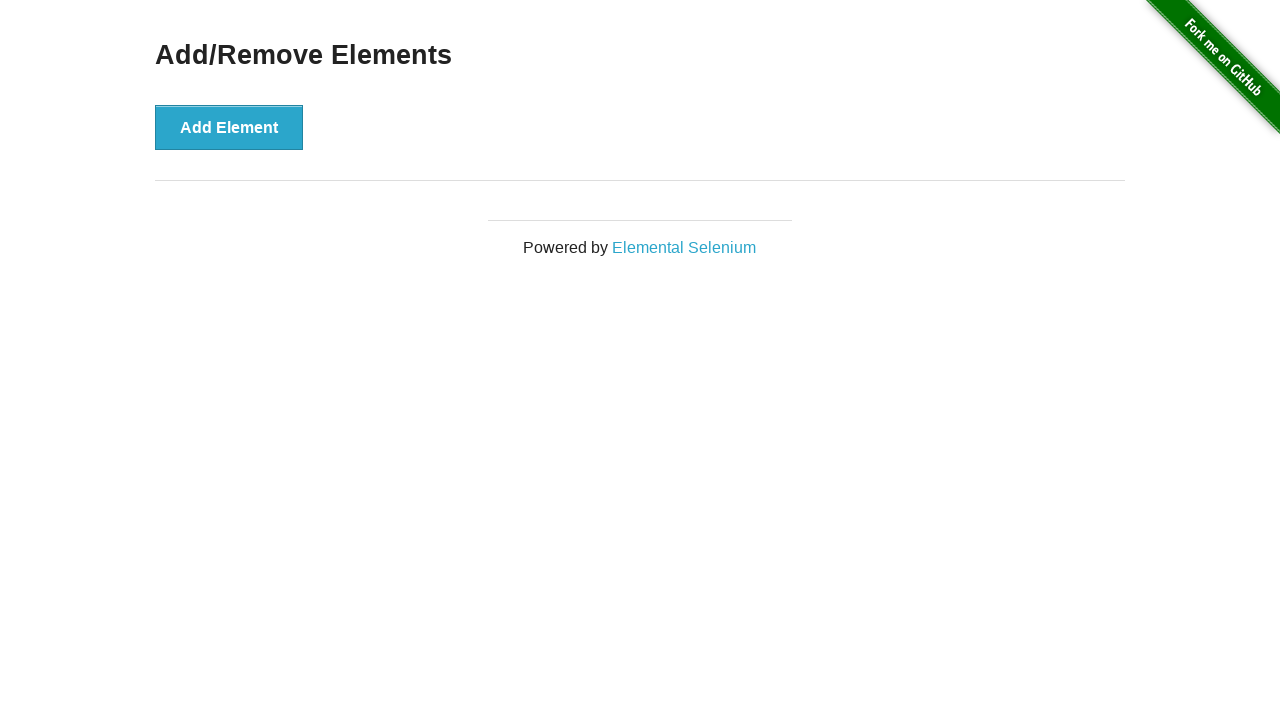

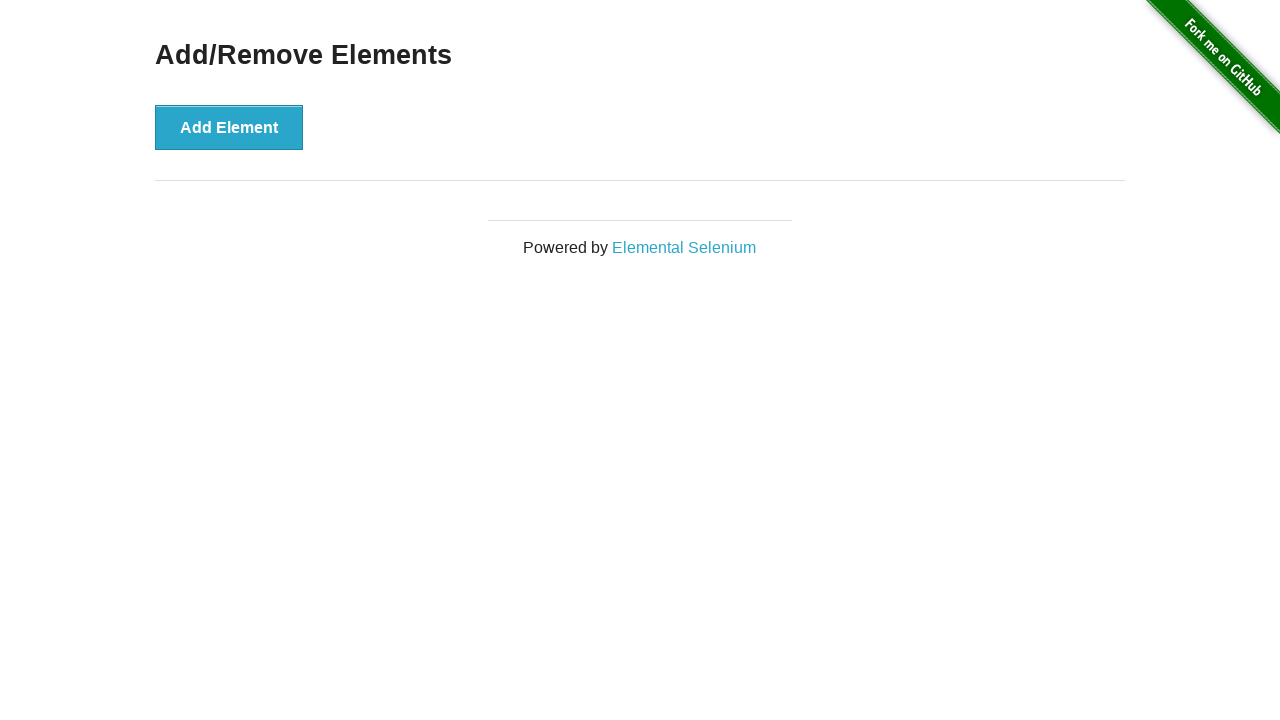